Tests JavaScript prompt alert handling by clicking a button that triggers a prompt and entering text into it

Starting URL: https://omayo.blogspot.com

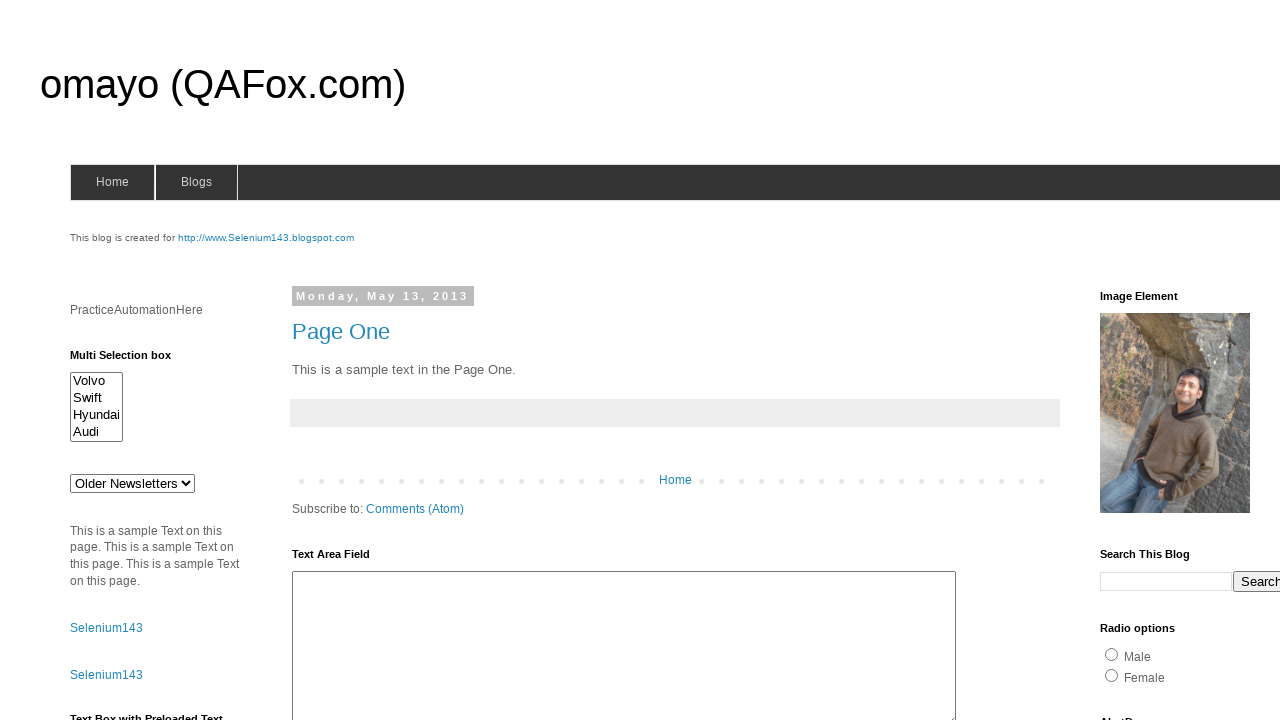

Clicked prompt button to trigger alert at (1140, 361) on #prompt
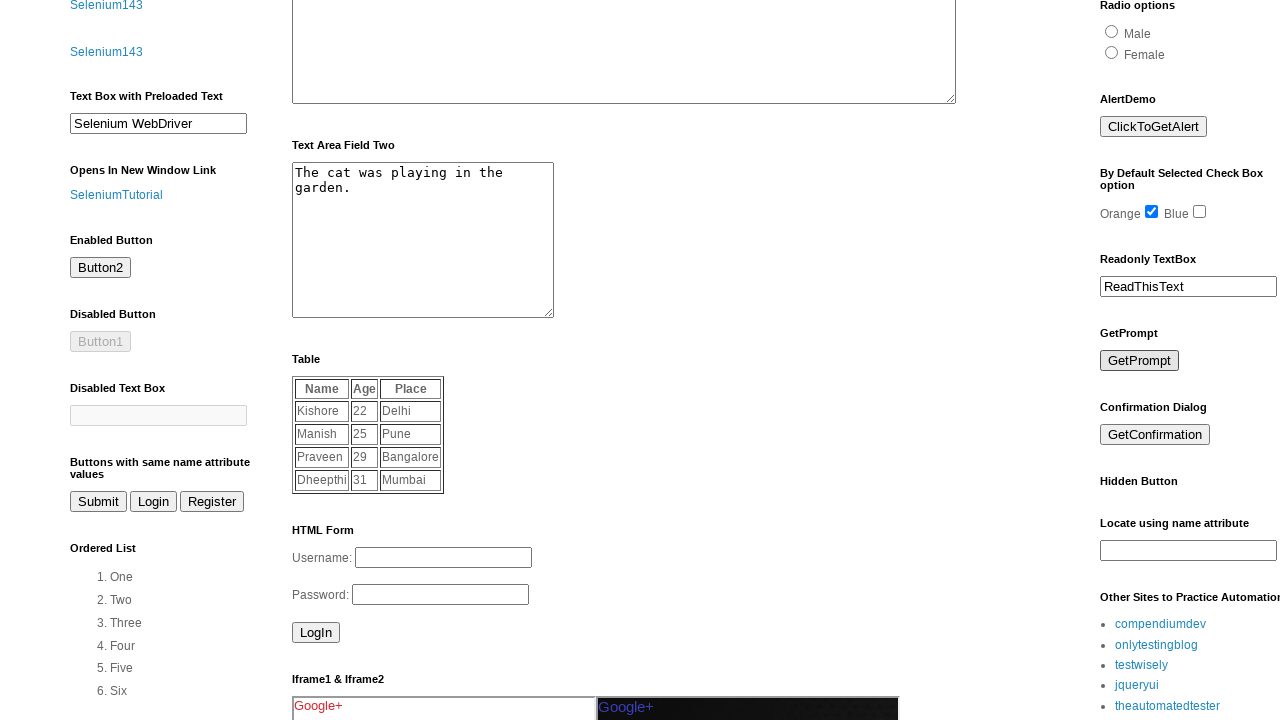

Set up dialog handler to accept prompt with 'automation' text
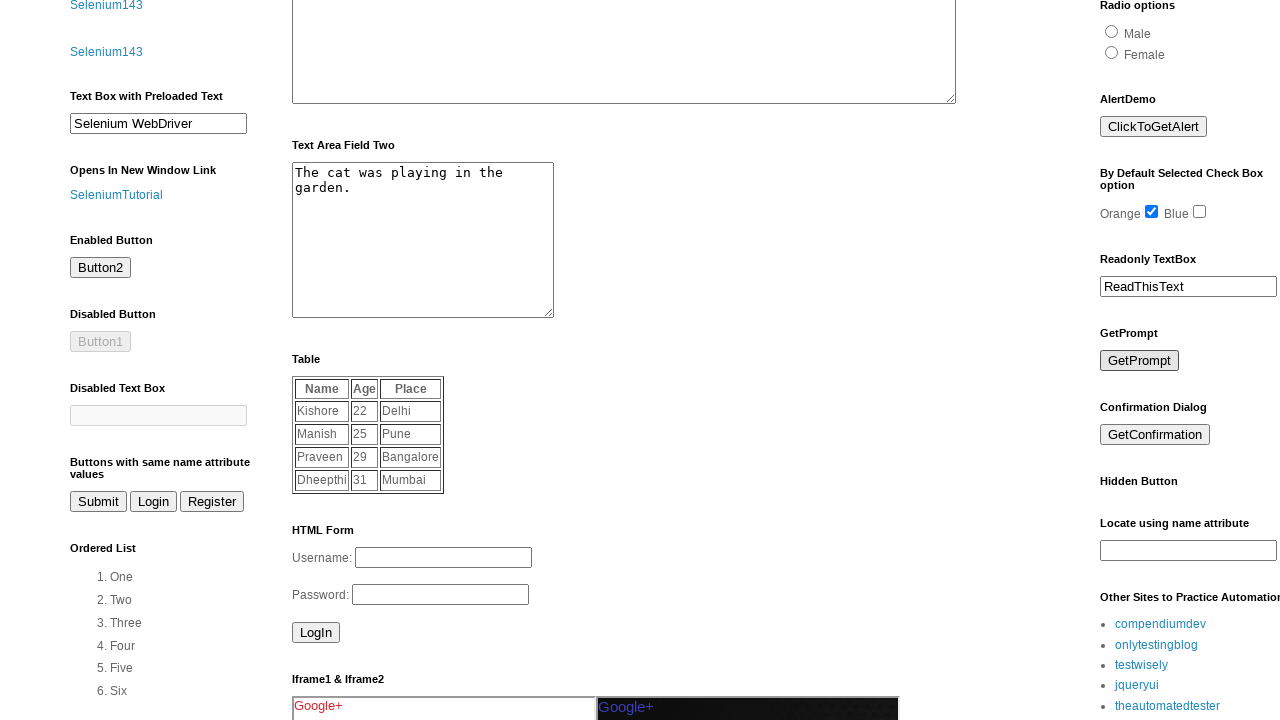

Clicked prompt button again to trigger dialog with handler in place at (1140, 361) on #prompt
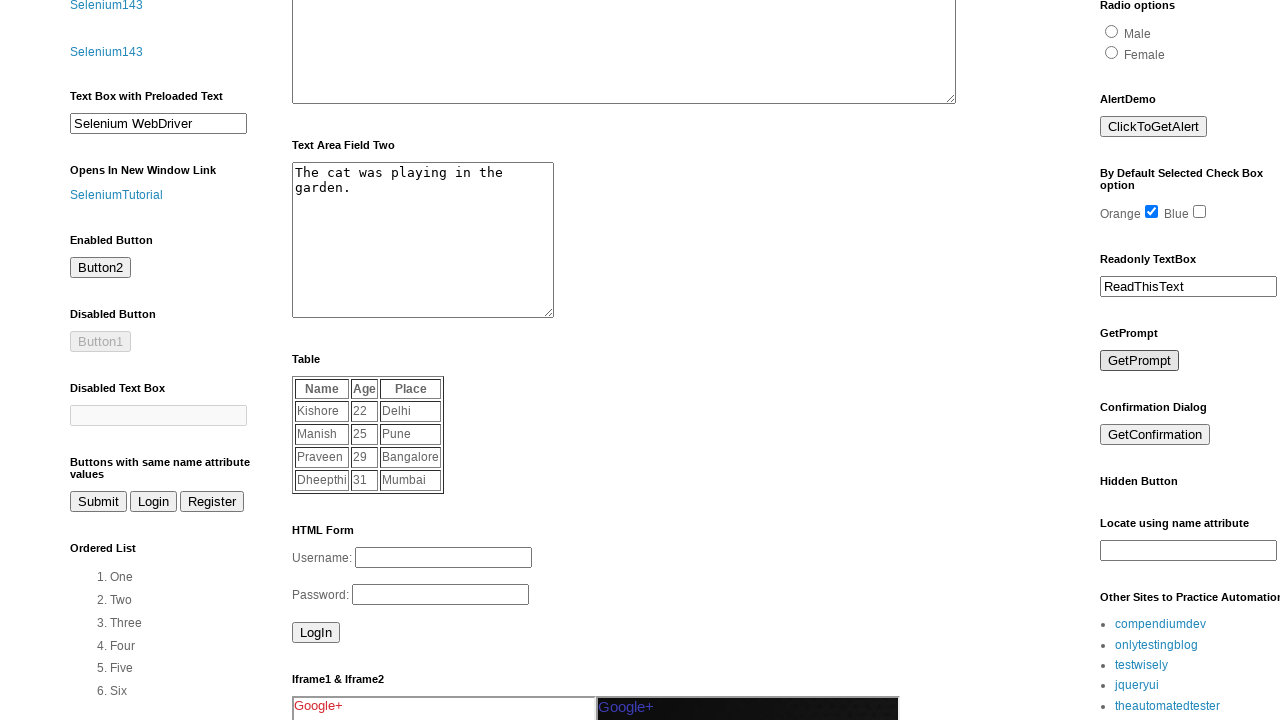

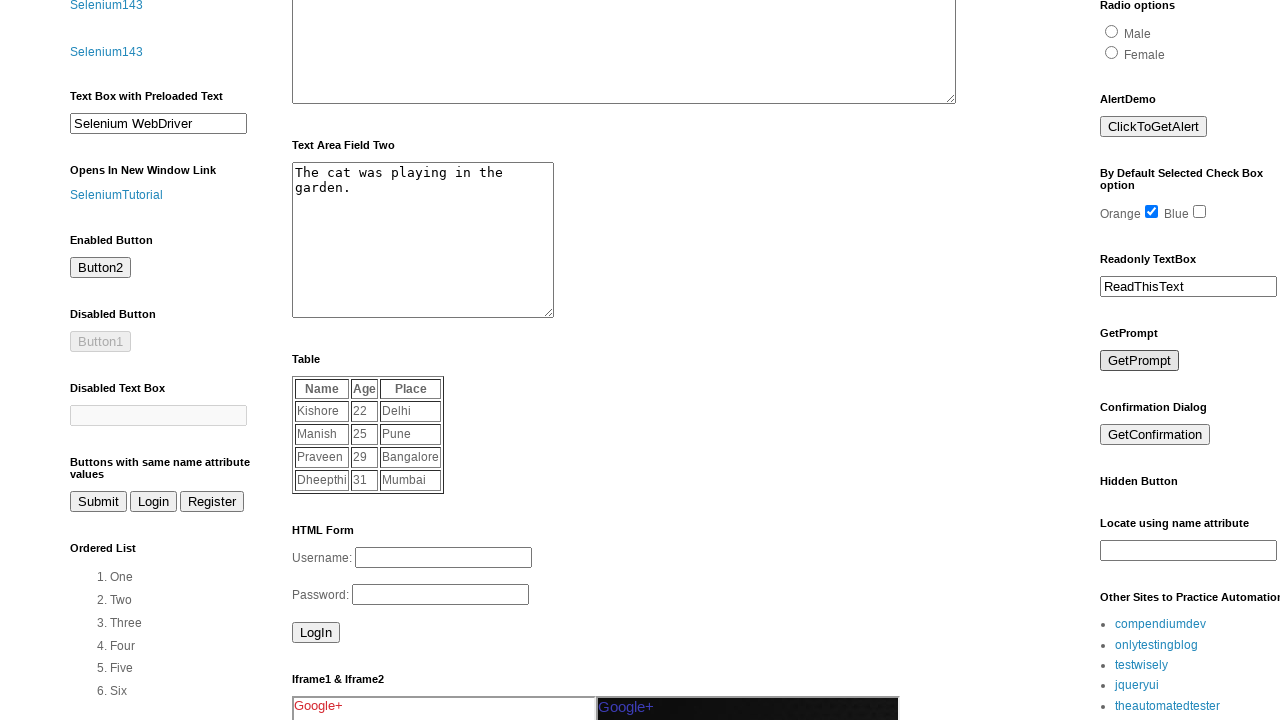